Tests mouse hover functionality by hovering over a menu element and clicking on a submenu item that appears

Starting URL: http://only-testing-blog.blogspot.com/p/mouse-hover.html

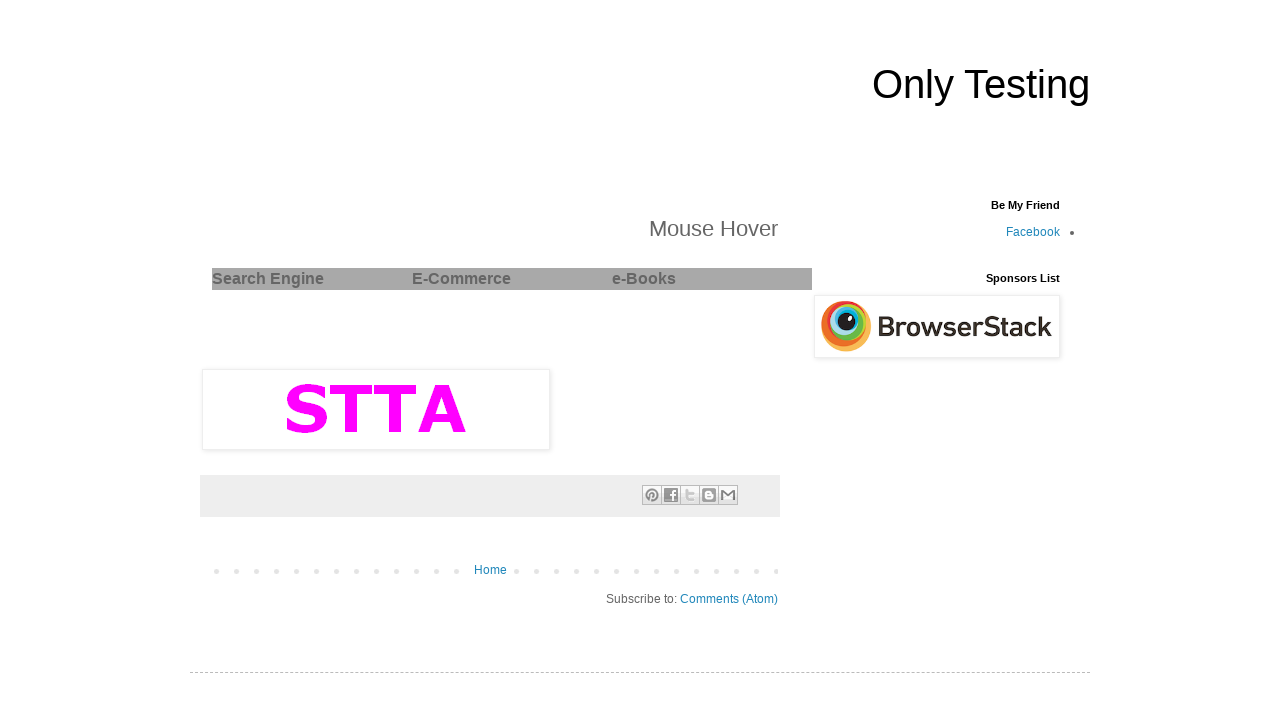

Hovered over menu element with id 'menu1' at (312, 325) on #menu1
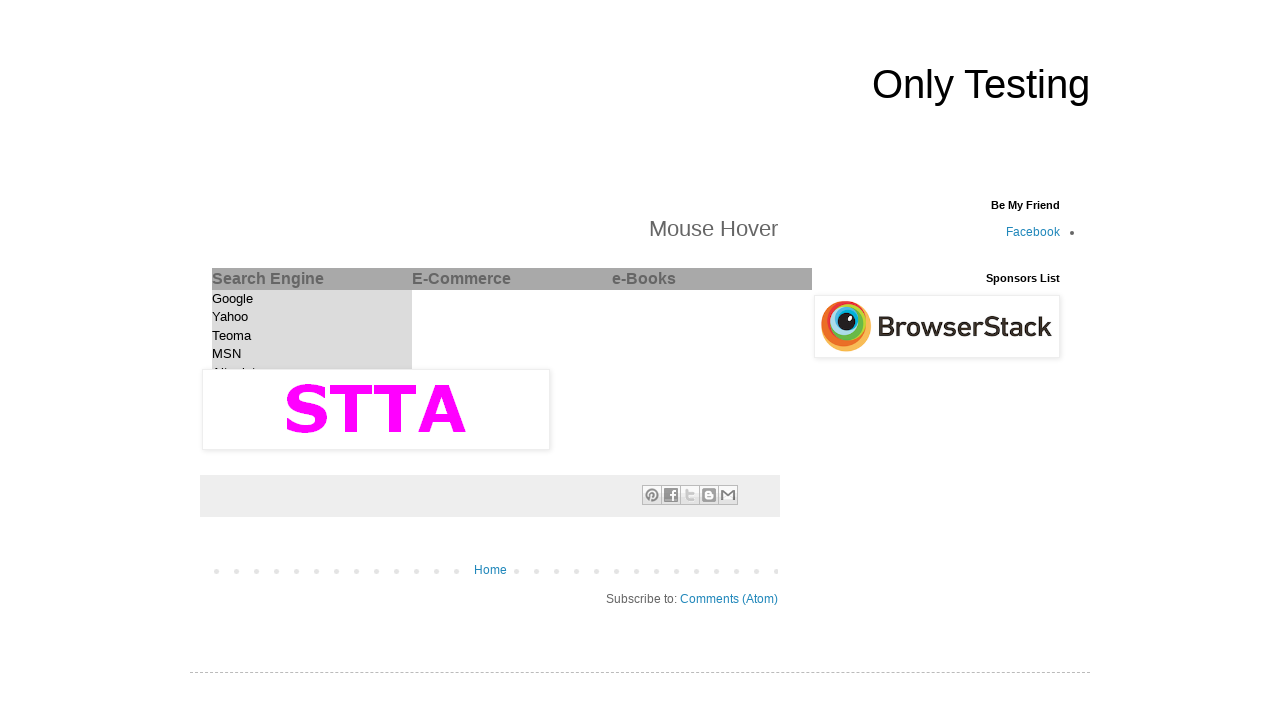

Clicked on first submenu link that appeared after hover at (232, 298) on xpath=//div[@id='menu1choices']/a
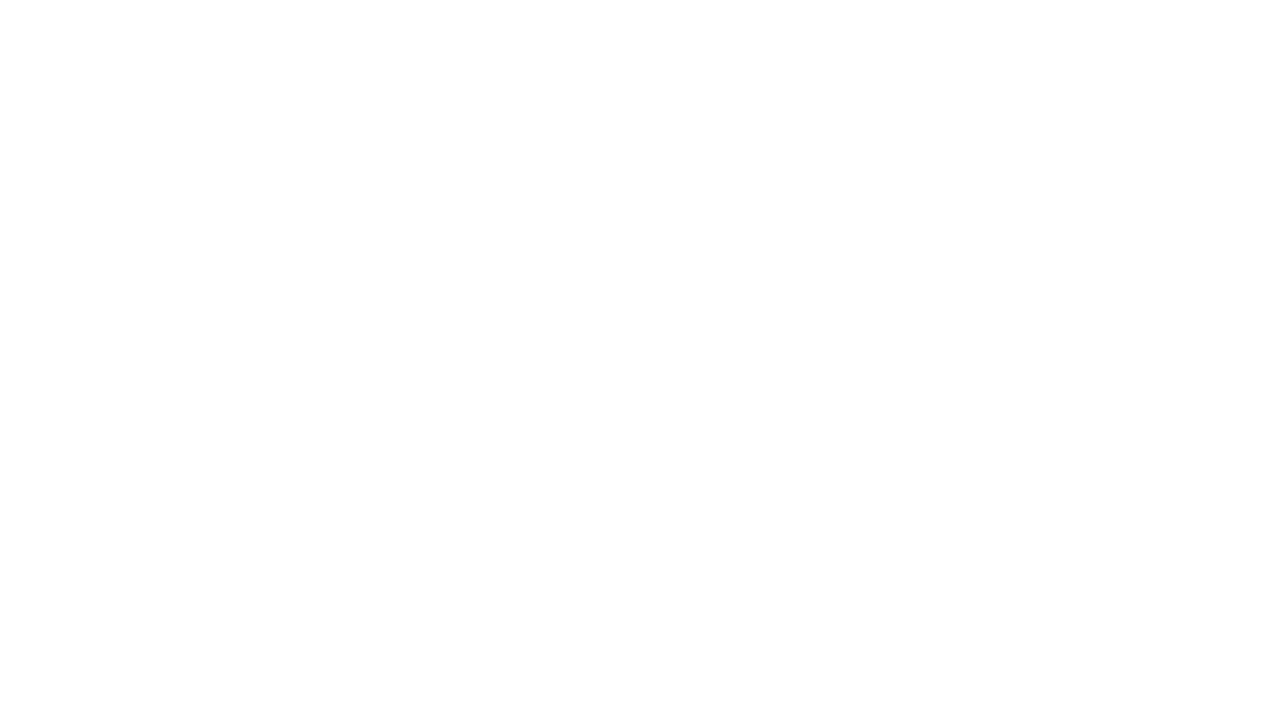

Page loaded after submenu click (domcontentloaded state)
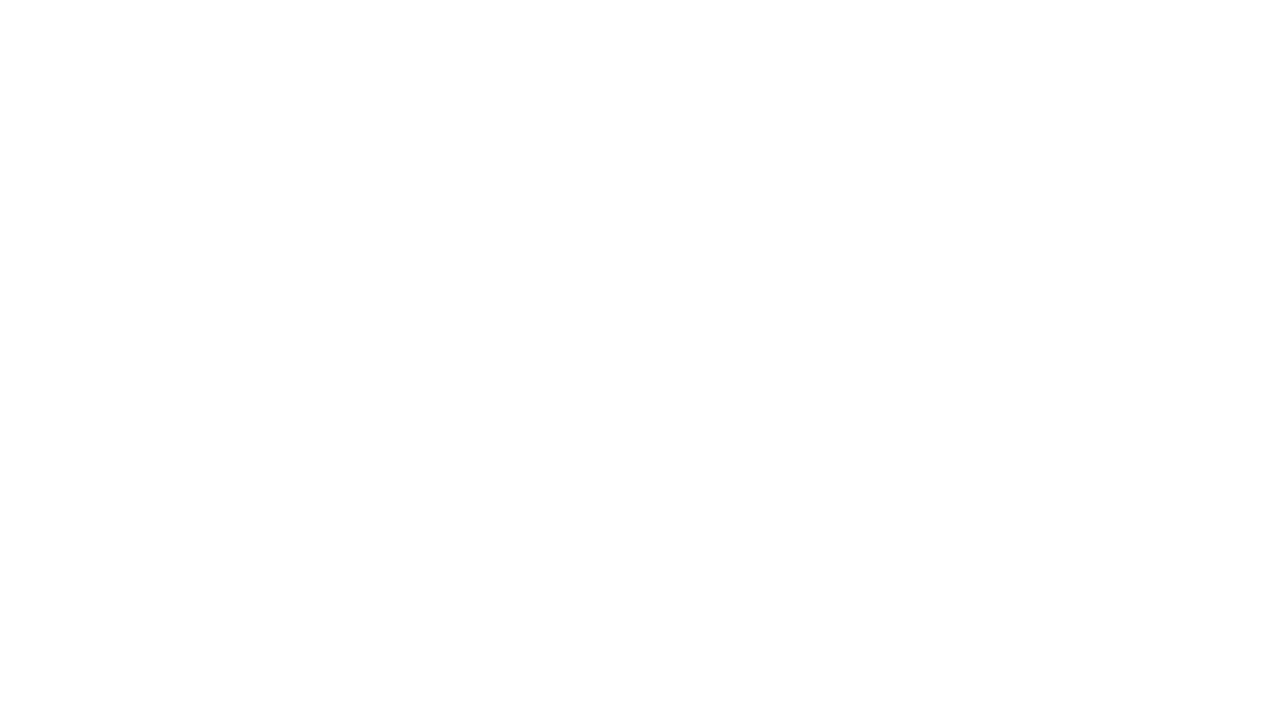

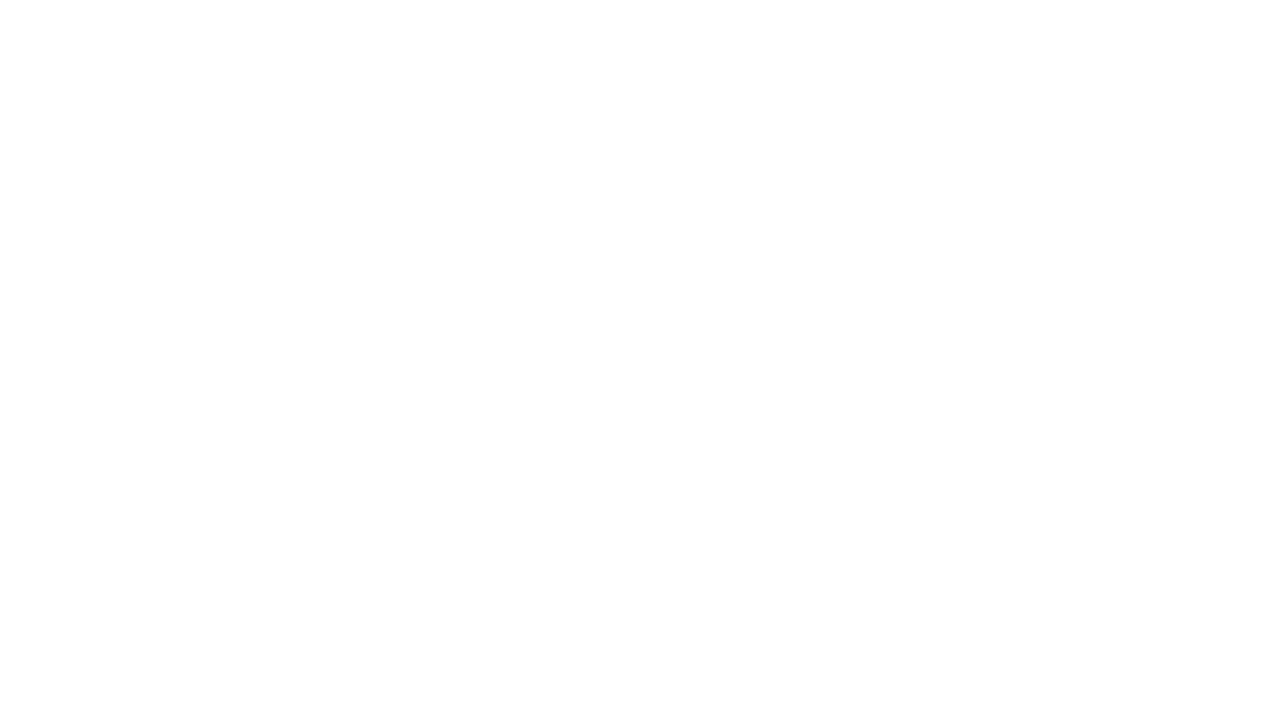